Tests the reset button functionality by filling fields, clicking reset, and verifying the inputs are cleared.

Starting URL: https://katalon-test.s3.amazonaws.com/aut/html/form.html

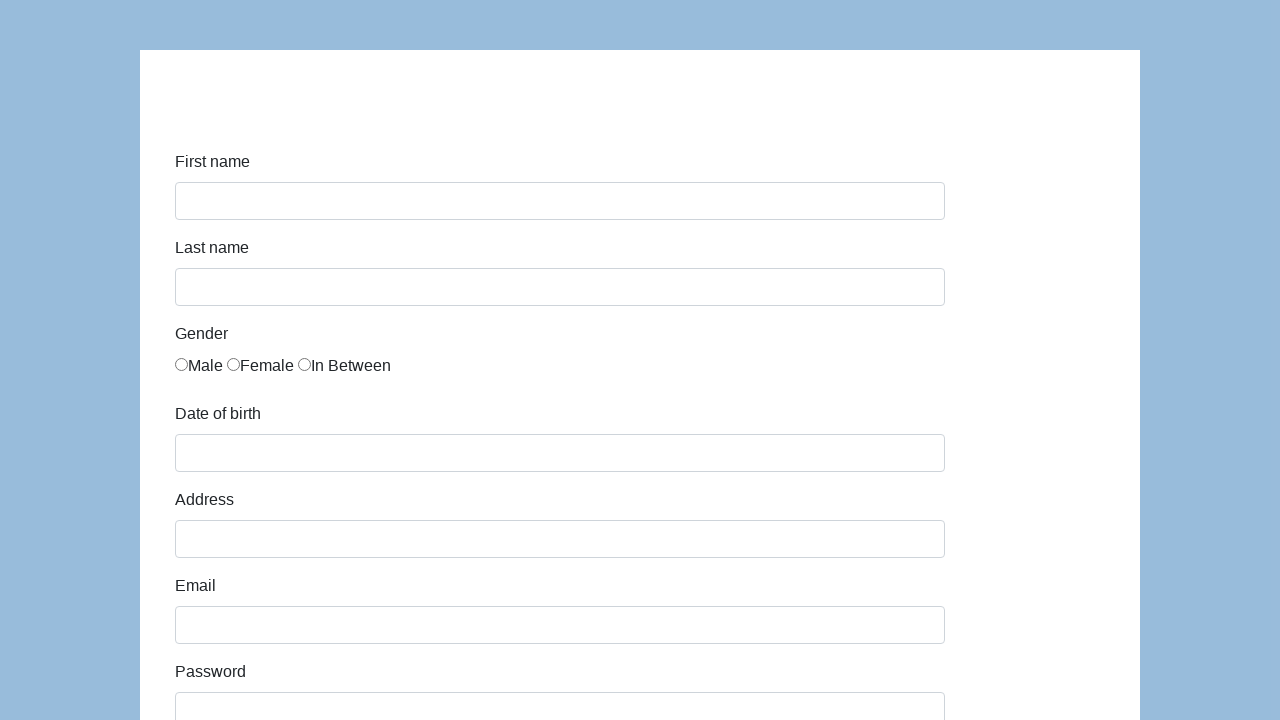

Navigated to form test page
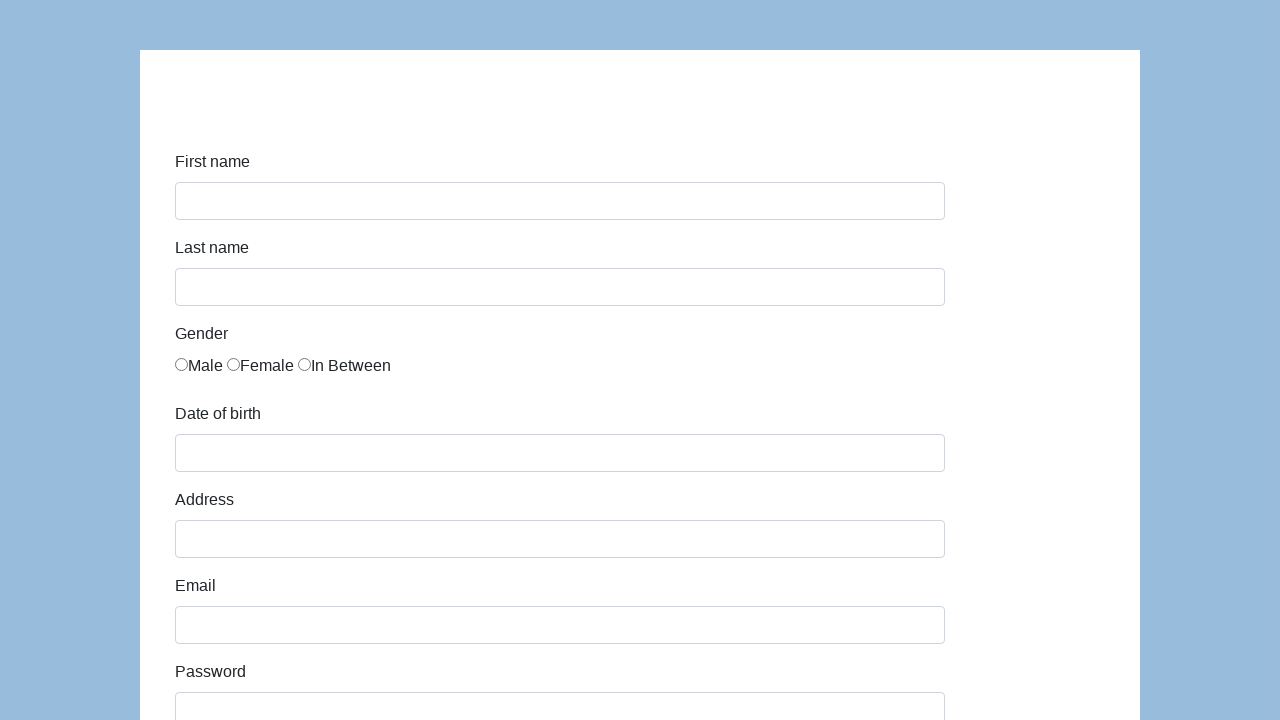

Filled first name field with 'Temp' on #first-name, input[name='first-name'], input[name='first_name']
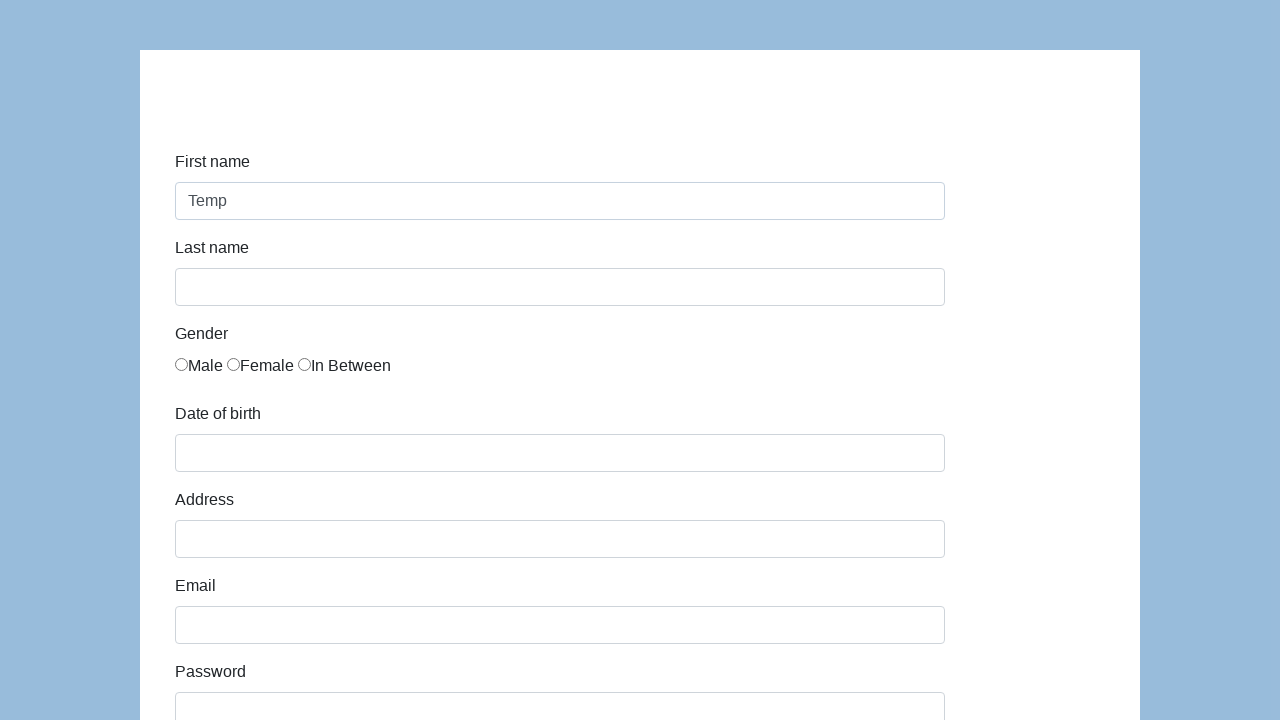

Filled last name field with 'User' on #last-name, input[name='last-name'], input[name='last_name']
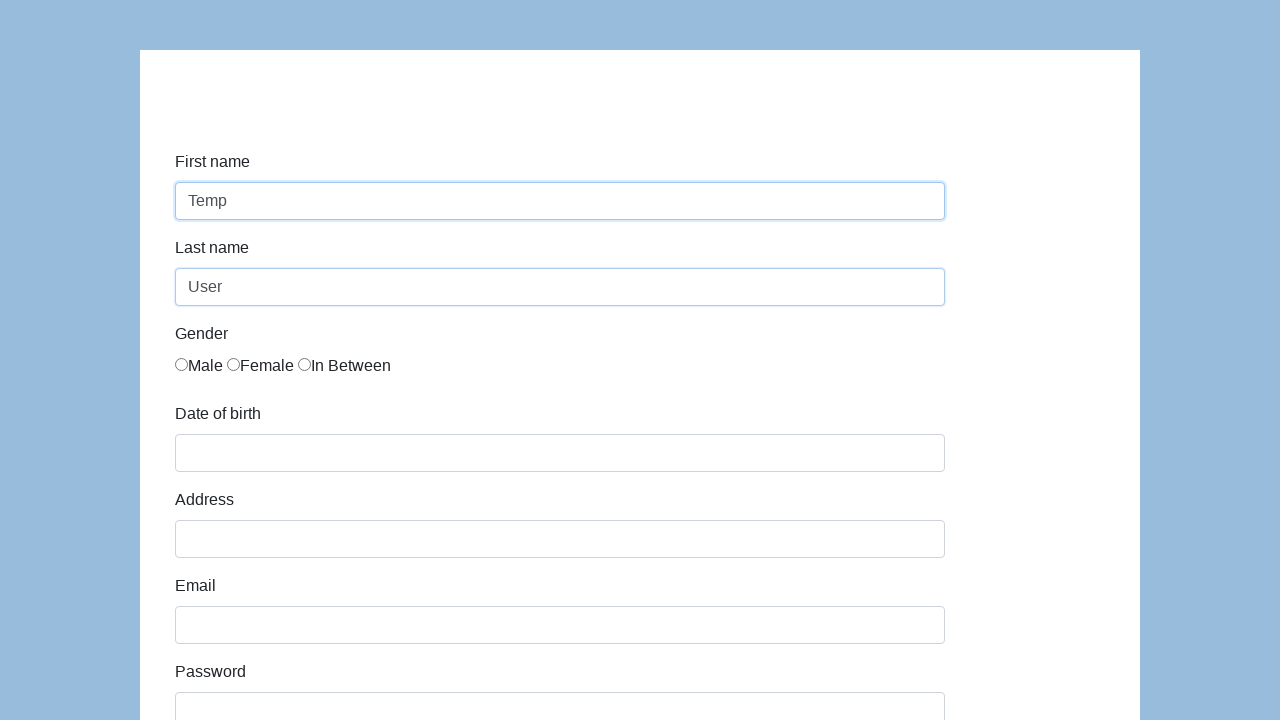

Located reset button
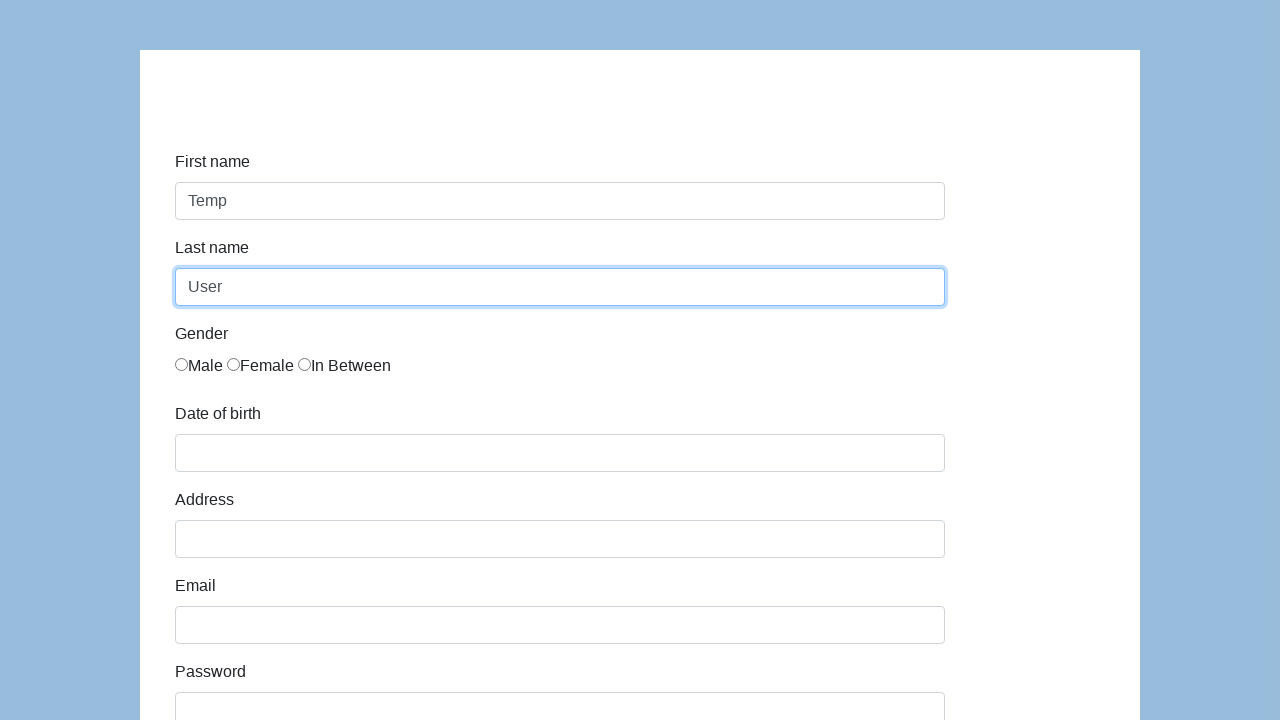

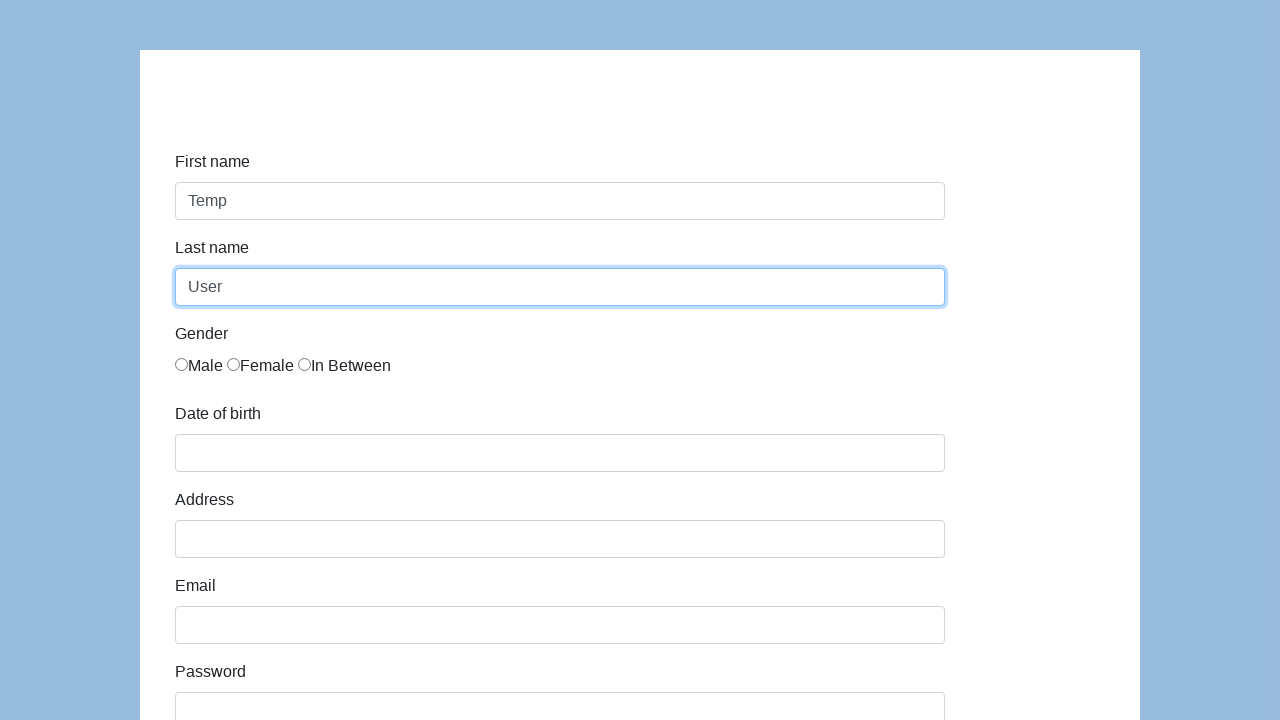